Navigates to the ZLTI website and verifies that anchor links are present on the page by waiting for and checking link elements.

Starting URL: https://www.zlti.com/

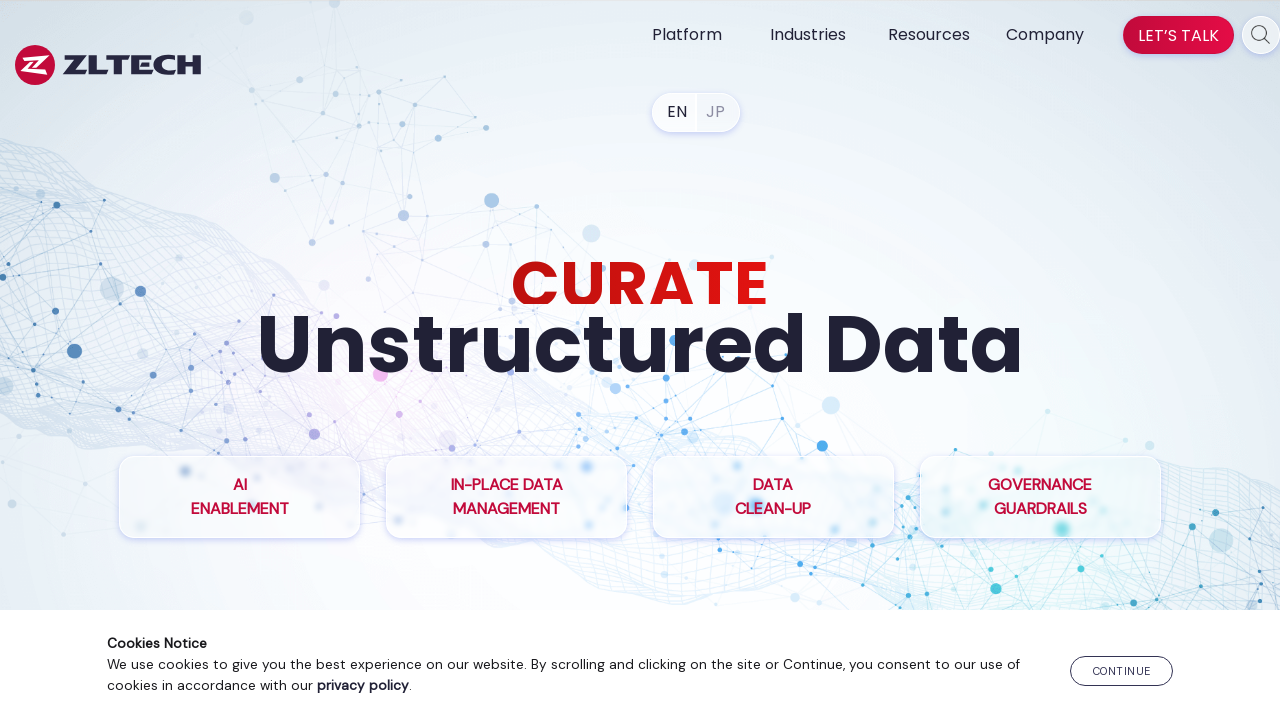

Waited for page to reach domcontentloaded state
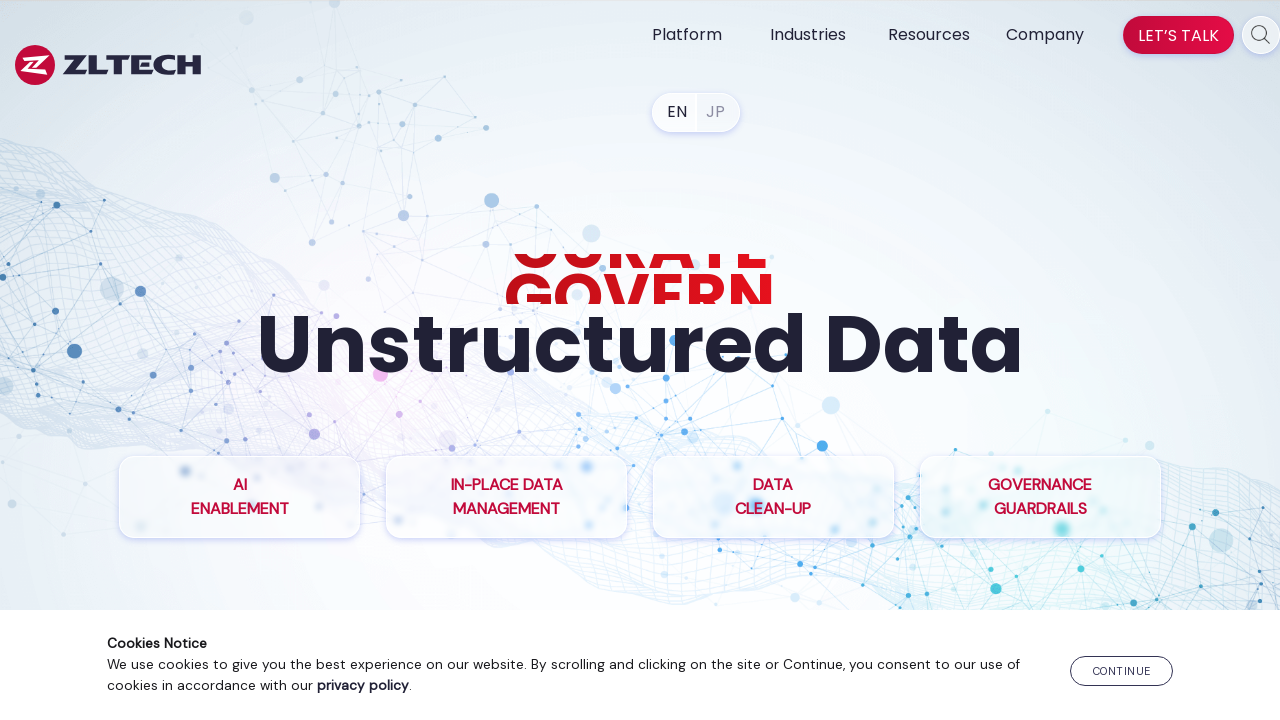

Waited for anchor links to be present on the page
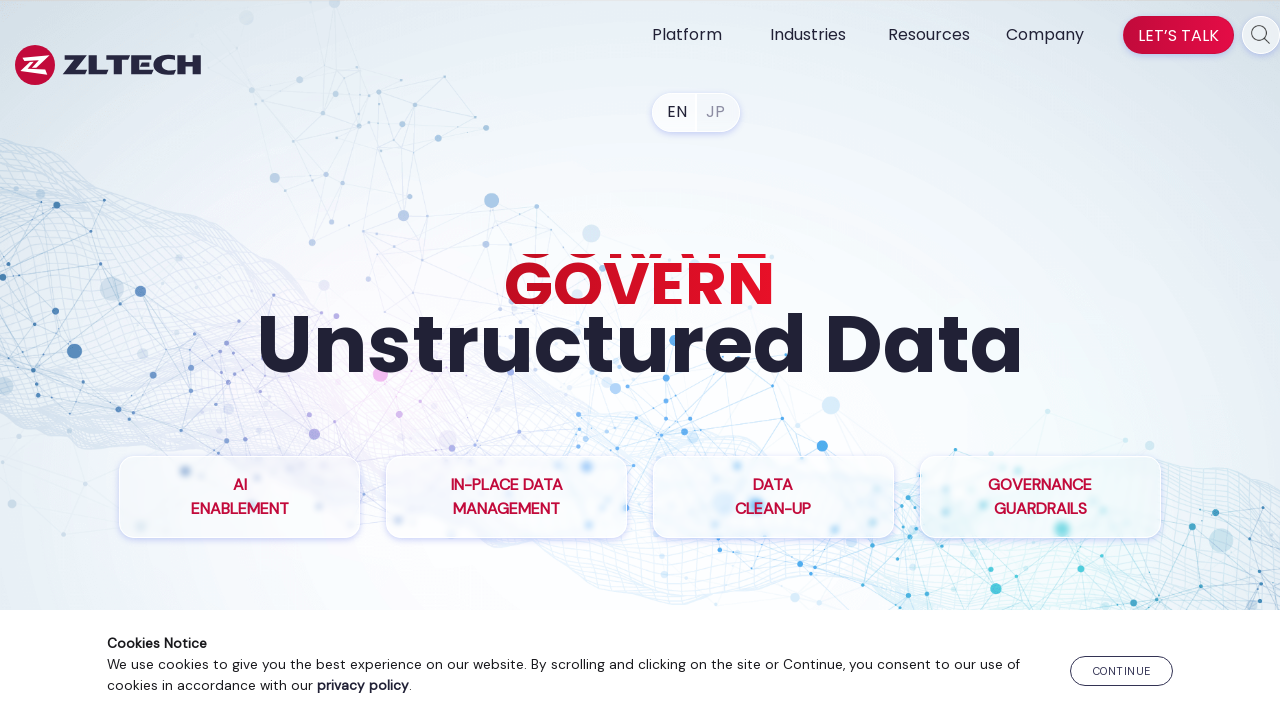

Located all anchor link elements on the page
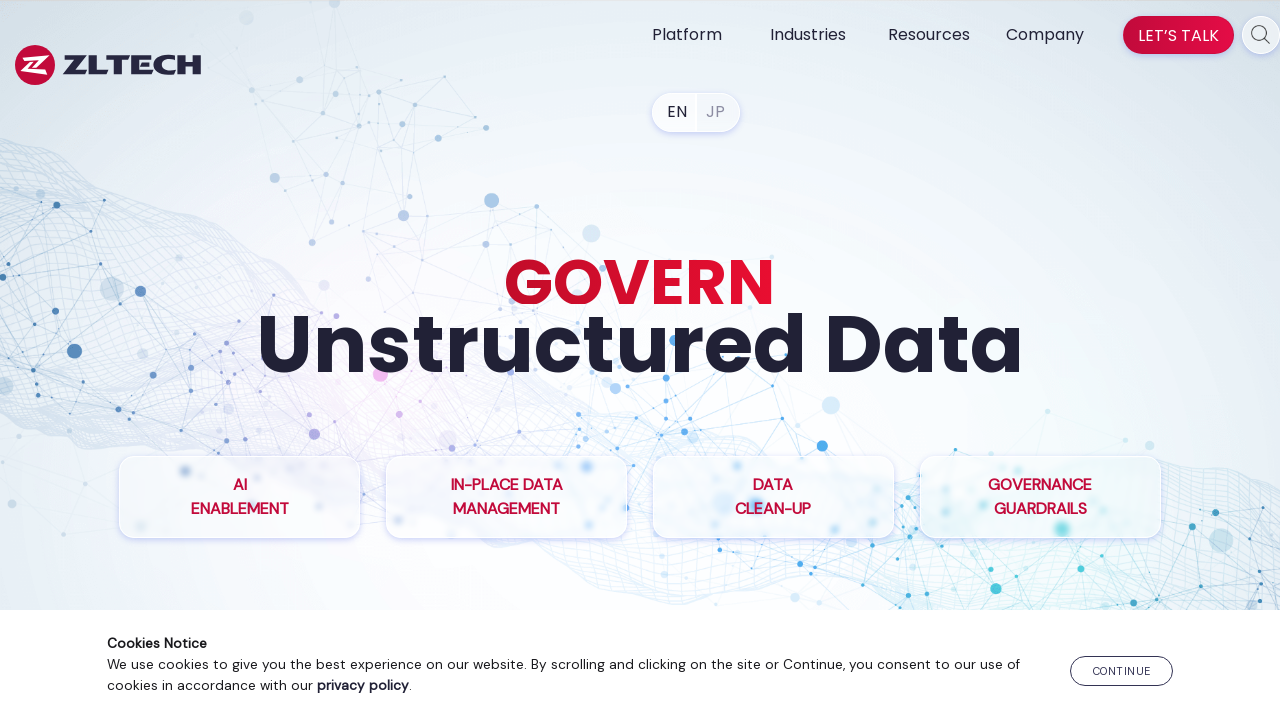

Verified that anchor links are present on the page
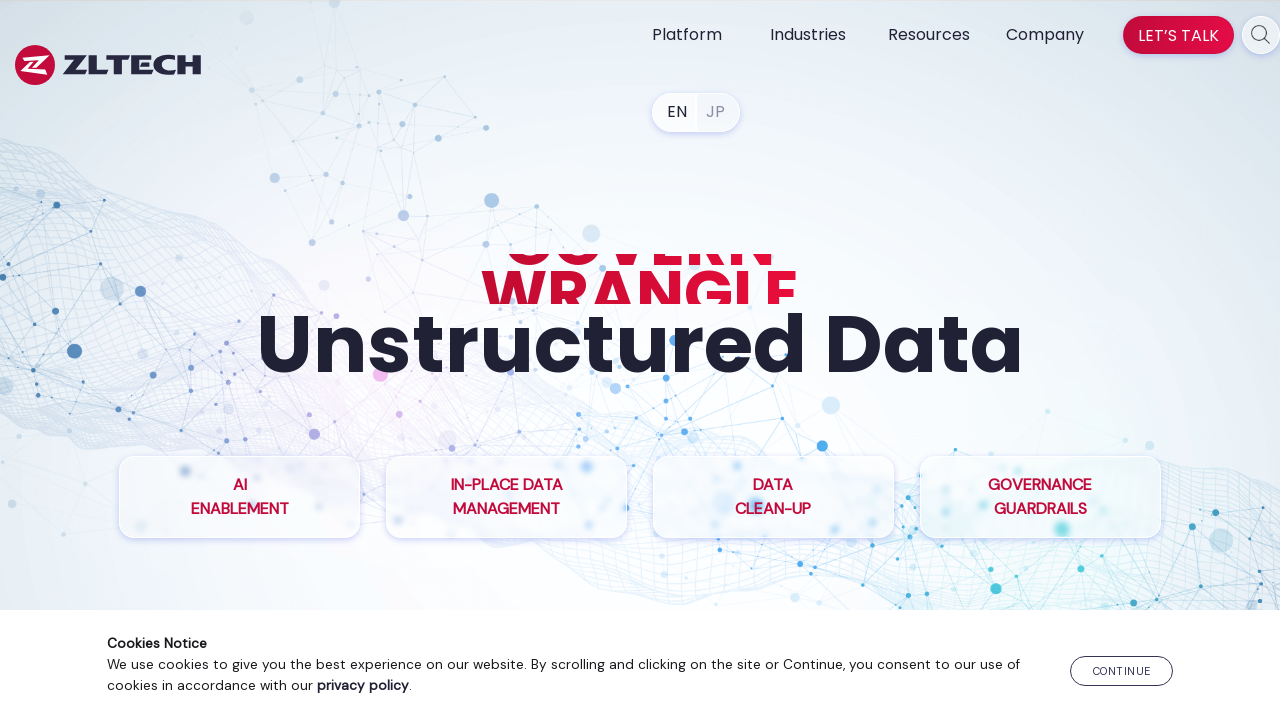

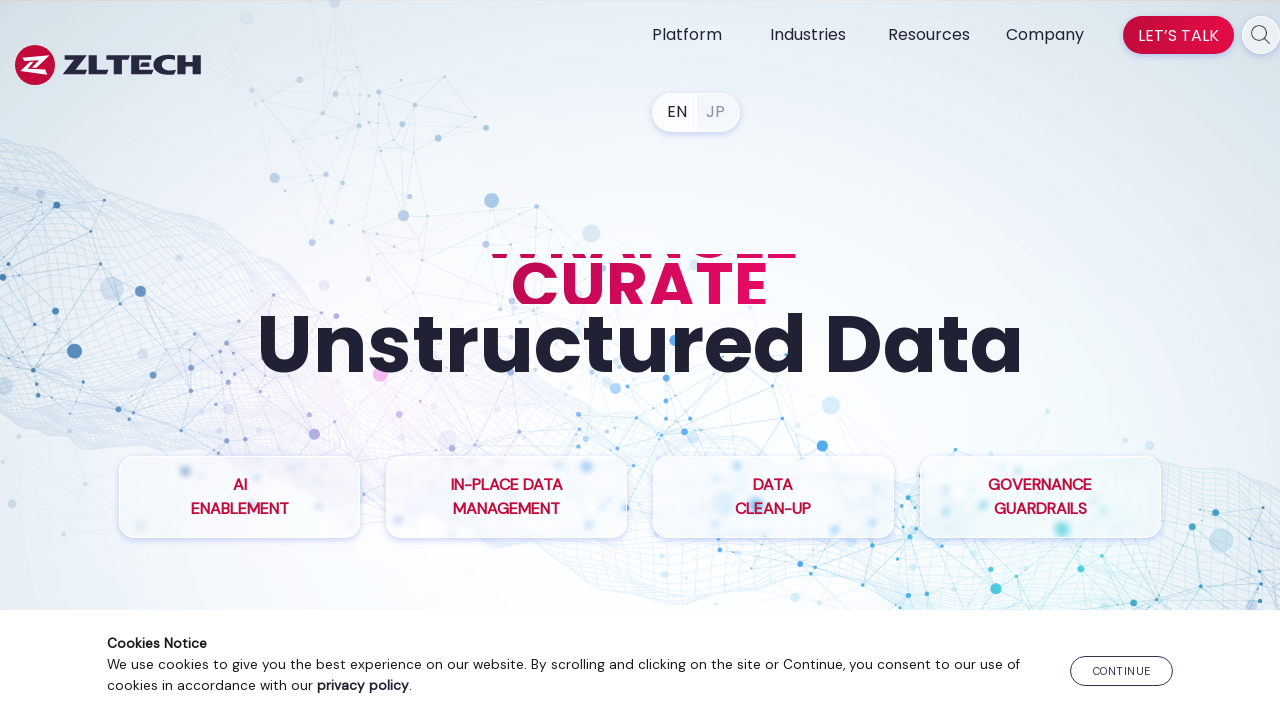